Tests that the "Clear completed" button is displayed when an item is marked complete.

Starting URL: https://demo.playwright.dev/todomvc

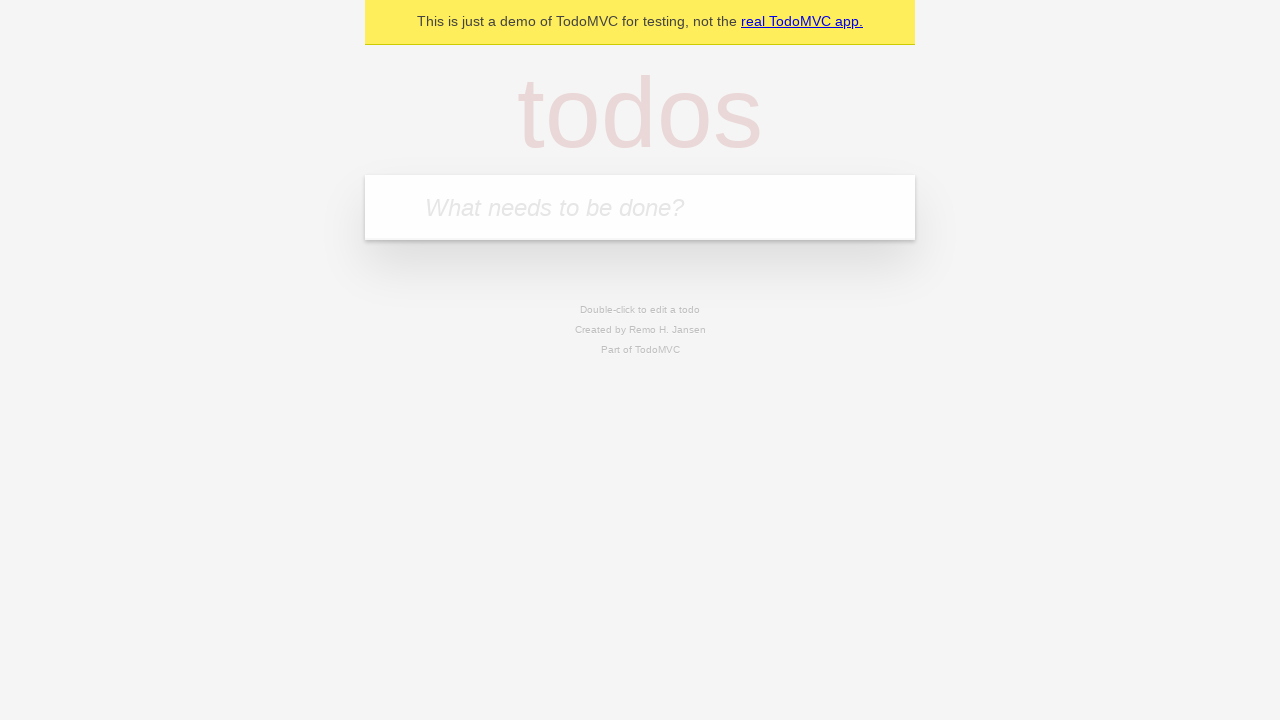

Filled todo input with 'buy some cheese' on internal:attr=[placeholder="What needs to be done?"i]
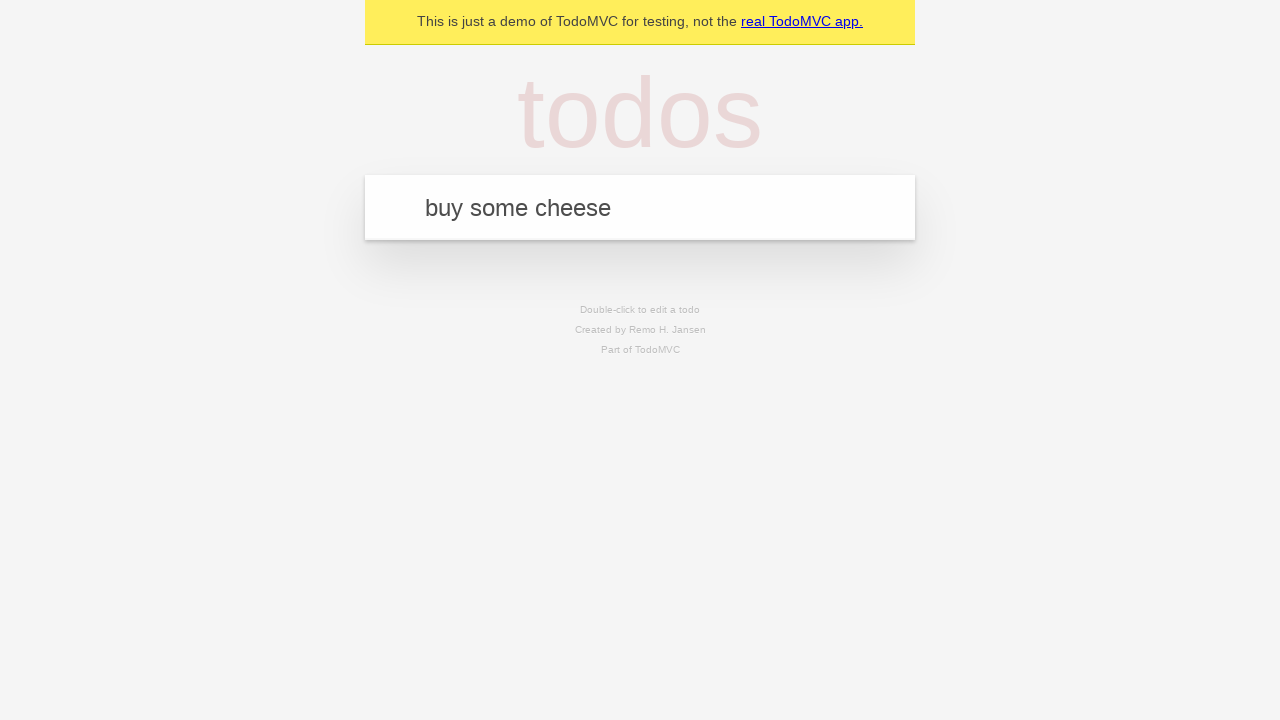

Pressed Enter to add first todo on internal:attr=[placeholder="What needs to be done?"i]
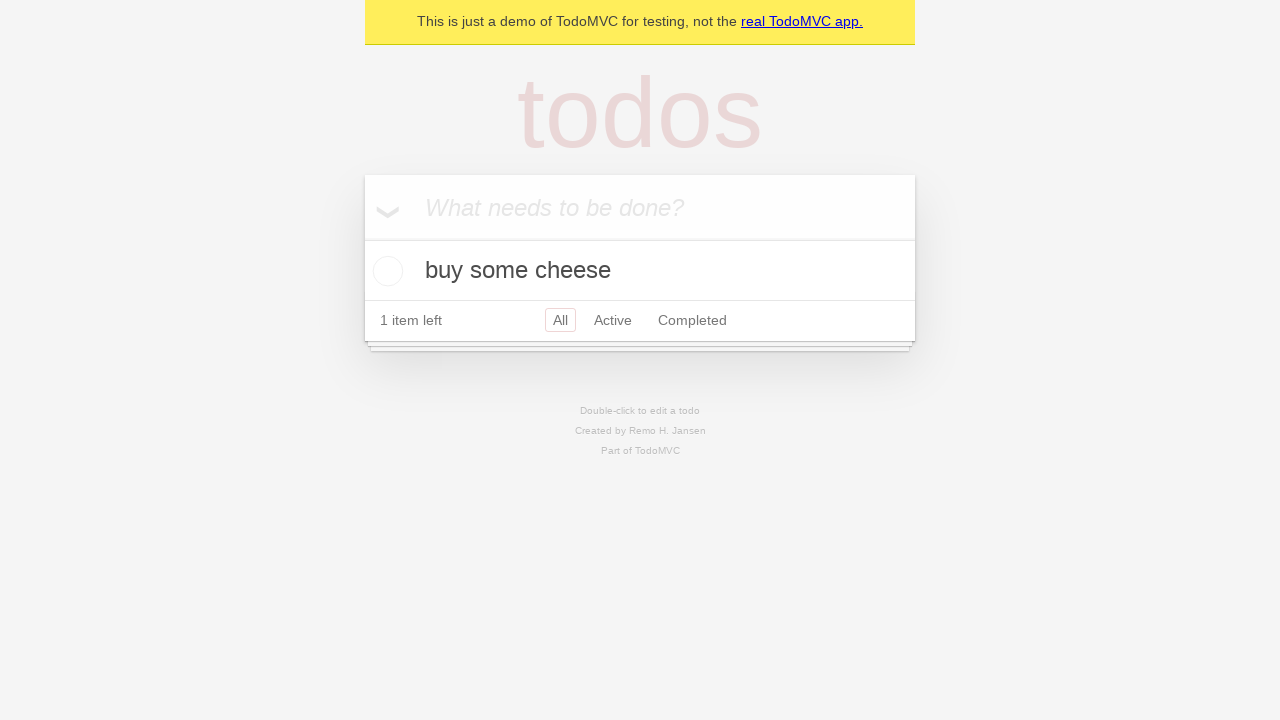

Filled todo input with 'feed the cat' on internal:attr=[placeholder="What needs to be done?"i]
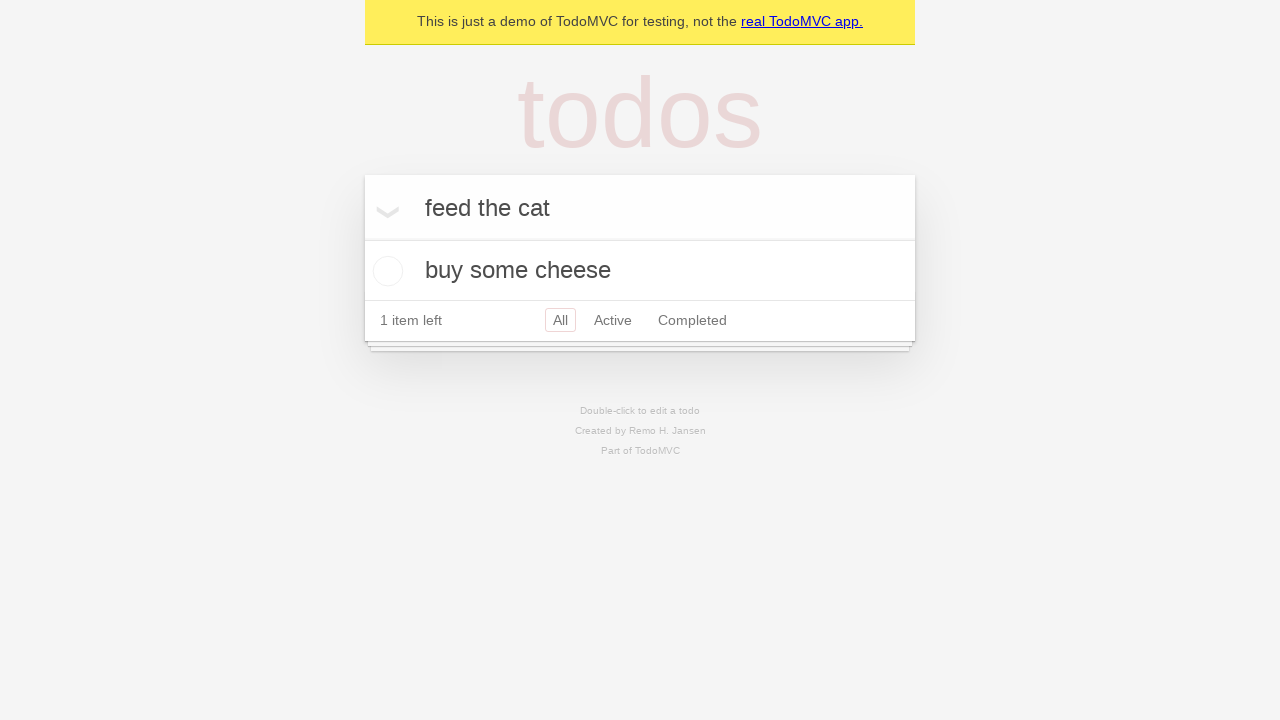

Pressed Enter to add second todo on internal:attr=[placeholder="What needs to be done?"i]
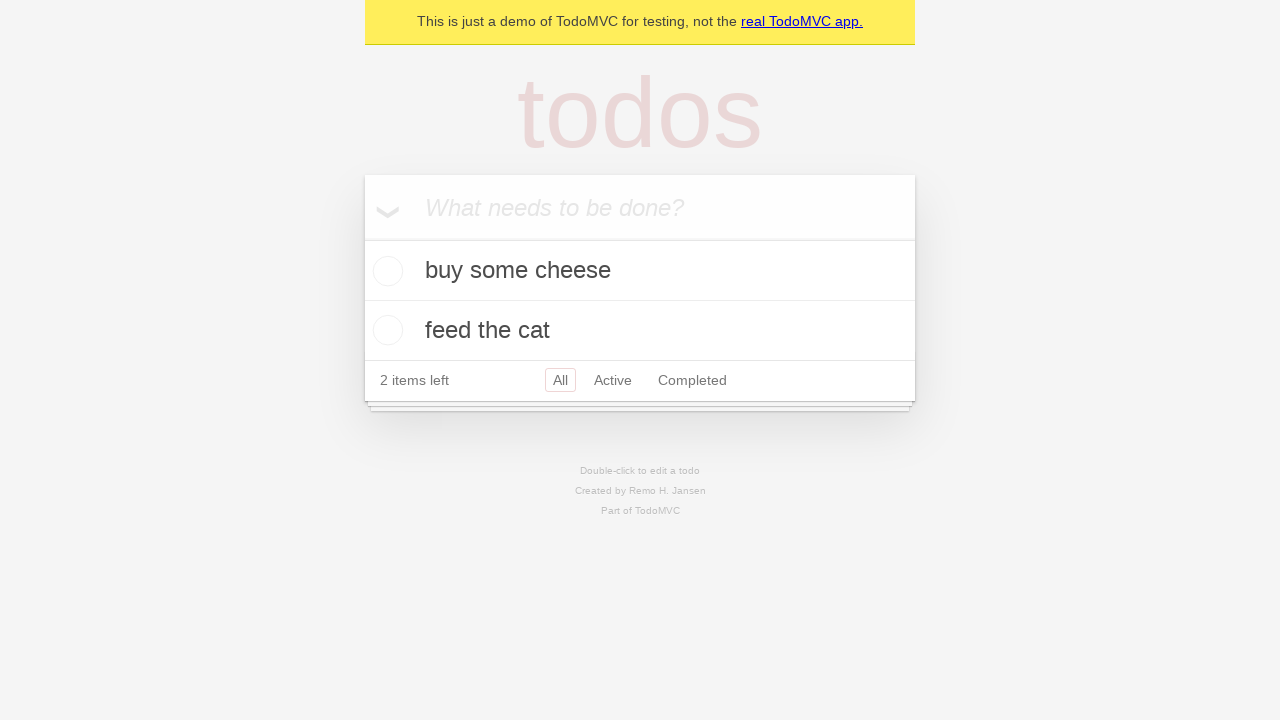

Filled todo input with 'book a doctors appointment' on internal:attr=[placeholder="What needs to be done?"i]
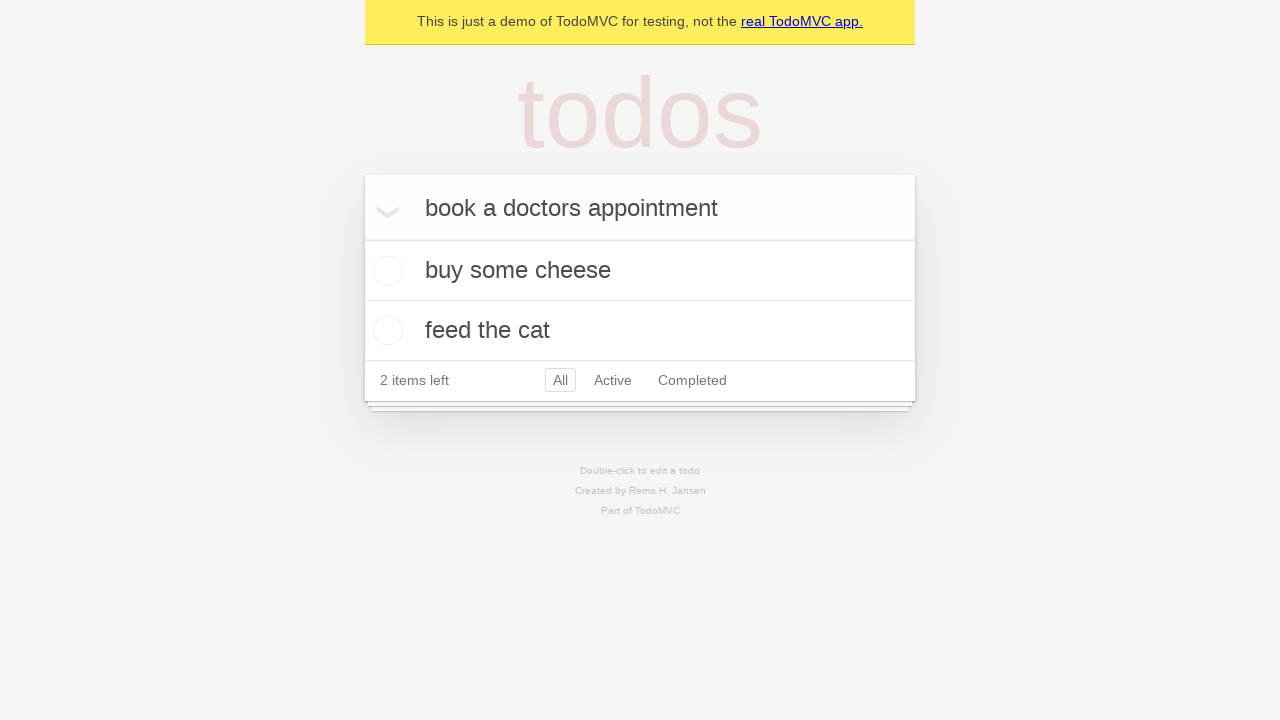

Pressed Enter to add third todo on internal:attr=[placeholder="What needs to be done?"i]
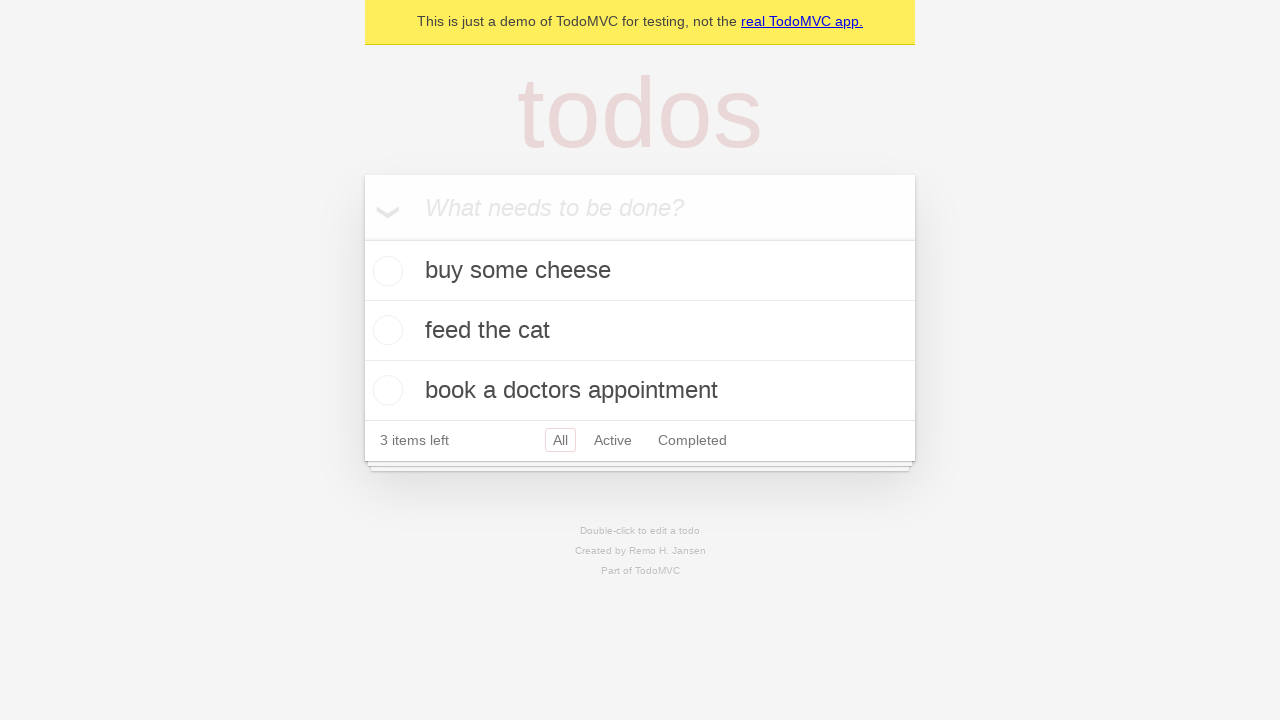

Checked the first todo item as complete at (385, 271) on .todo-list li .toggle >> nth=0
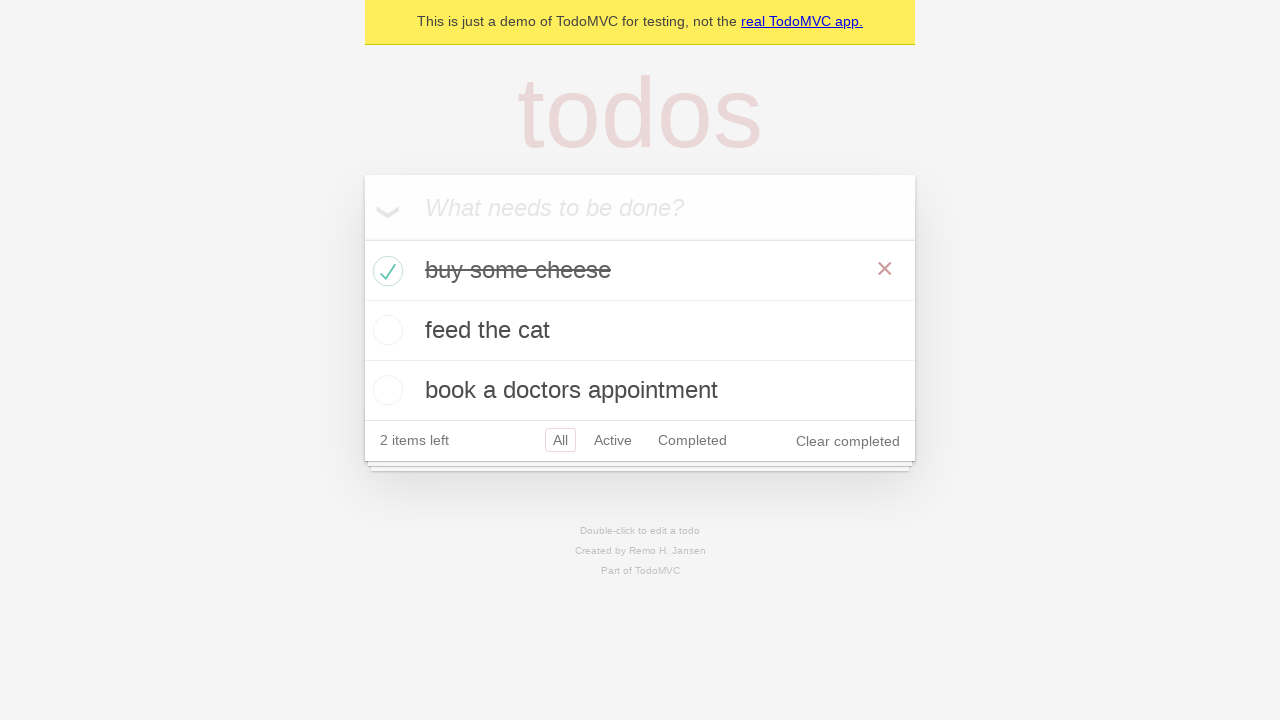

Verified 'Clear completed' button is now visible
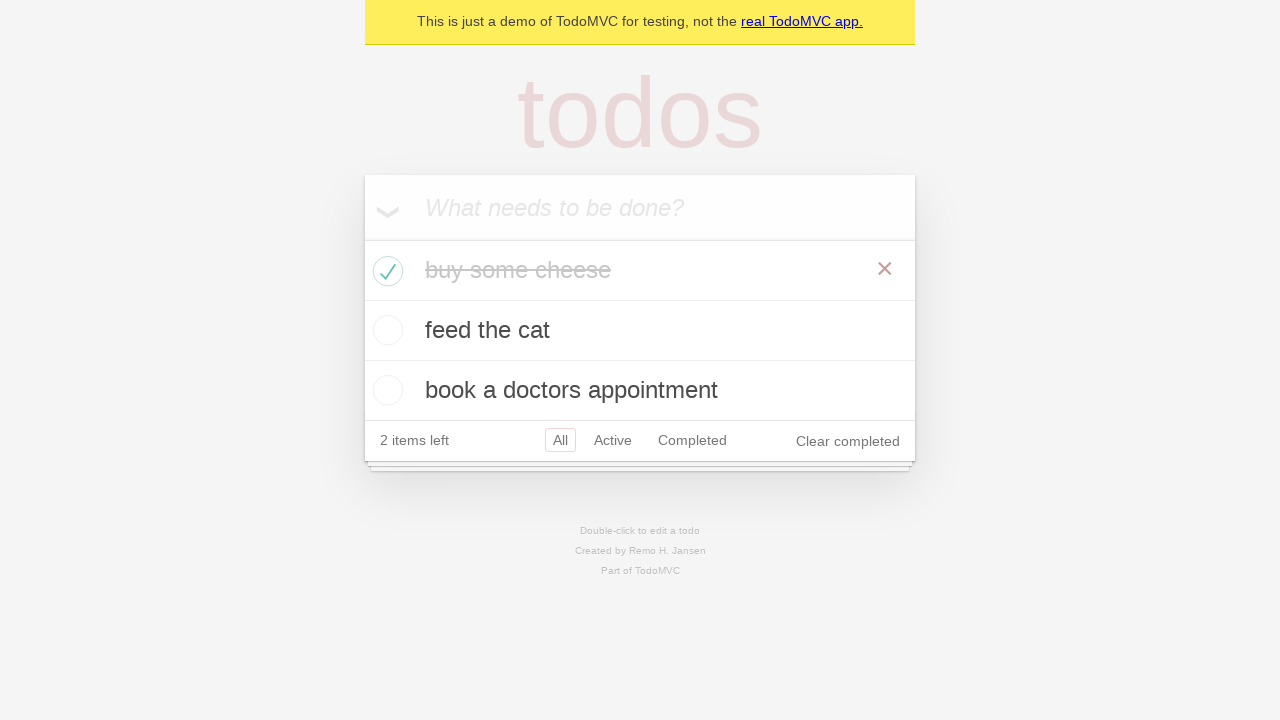

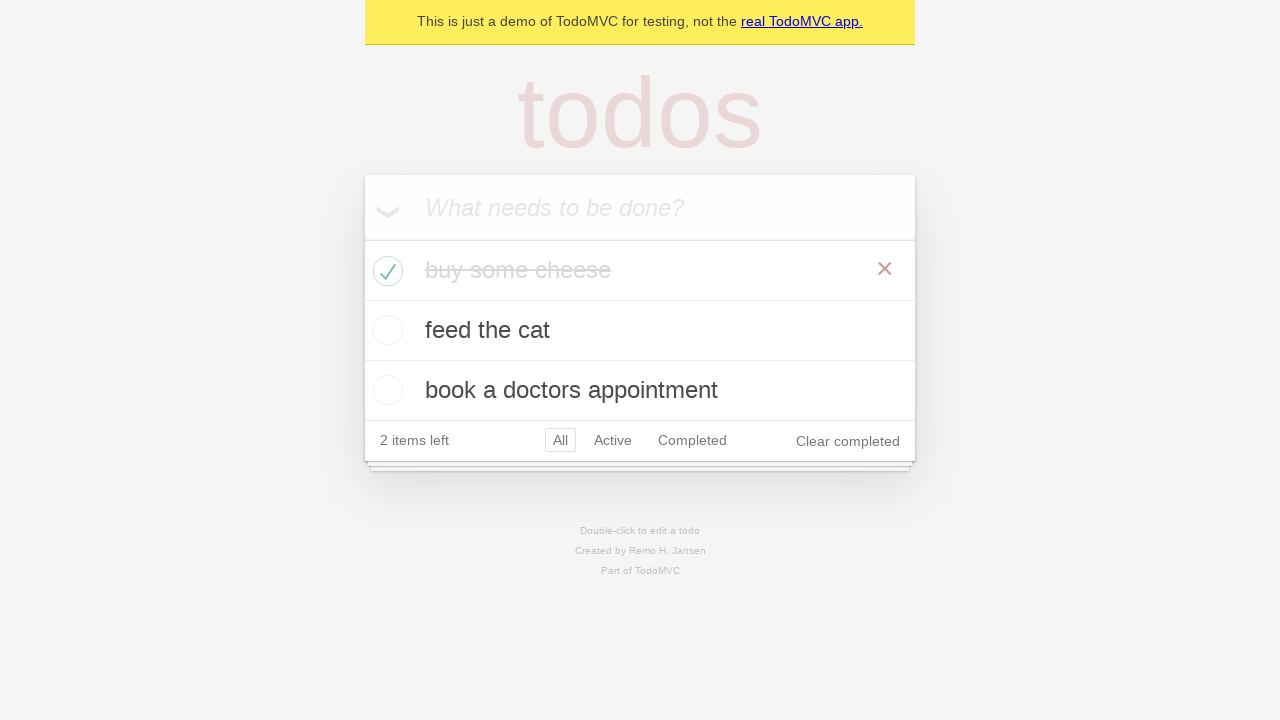